Tests sorting the "Due" column in ascending order by clicking the column header and verifying the values are sorted from lowest to highest

Starting URL: http://the-internet.herokuapp.com/tables

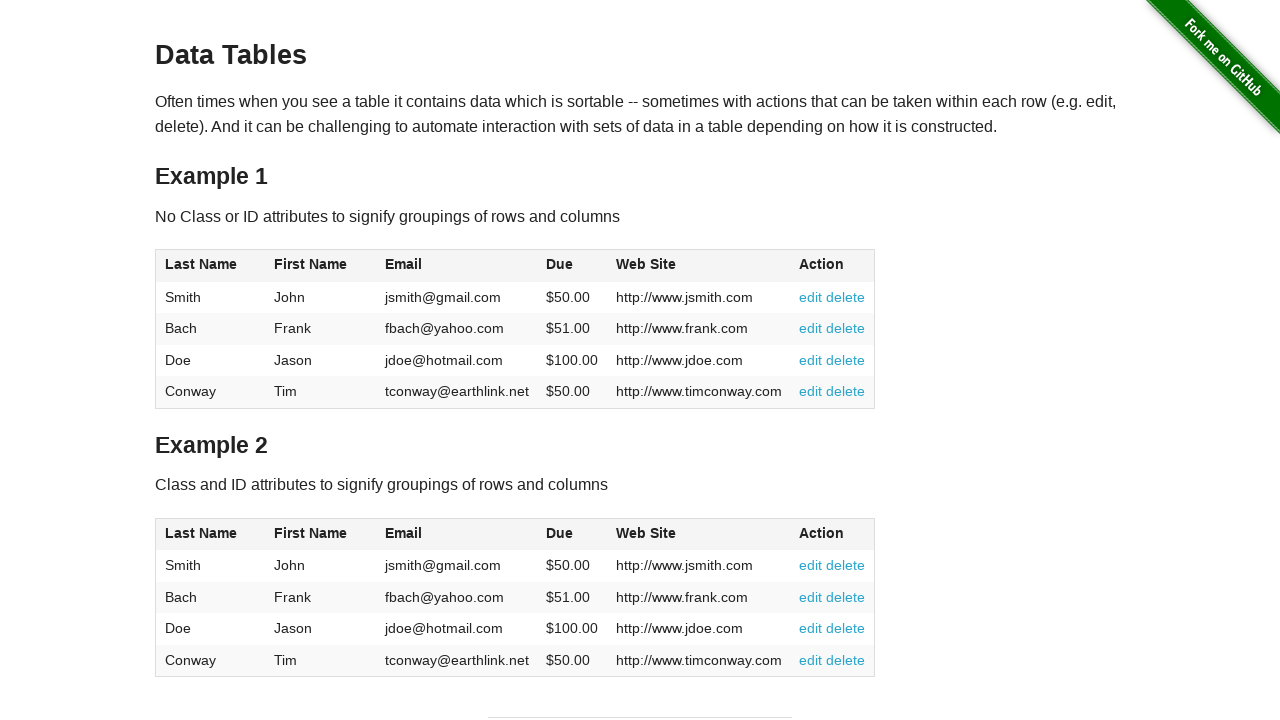

Clicked the Due column header to sort ascending at (572, 266) on #table1 thead tr th:nth-of-type(4)
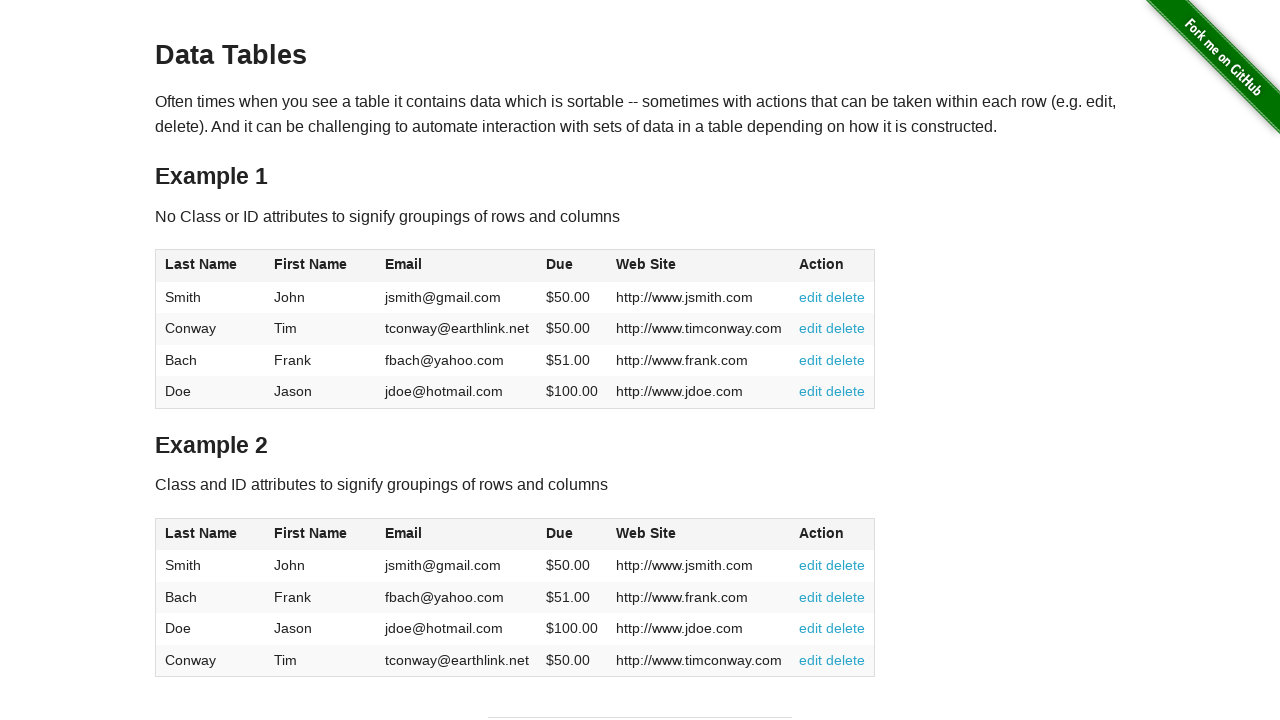

Waited for Due column values to load in table body
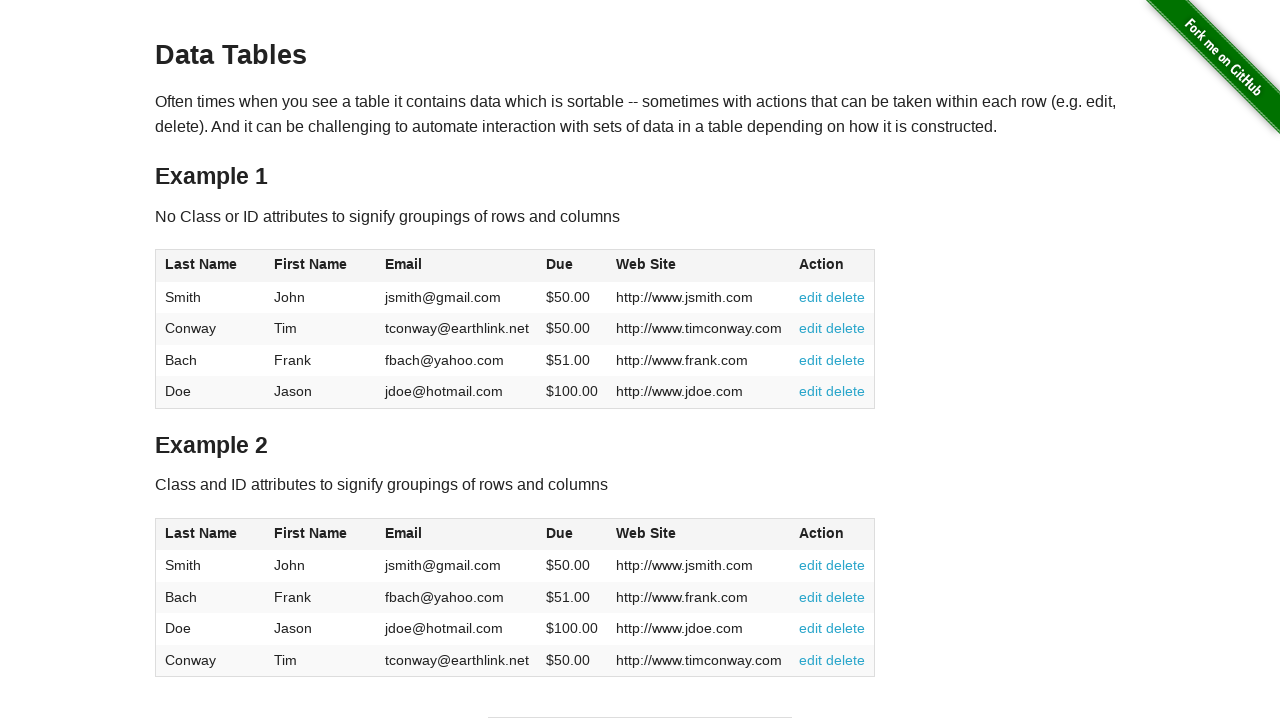

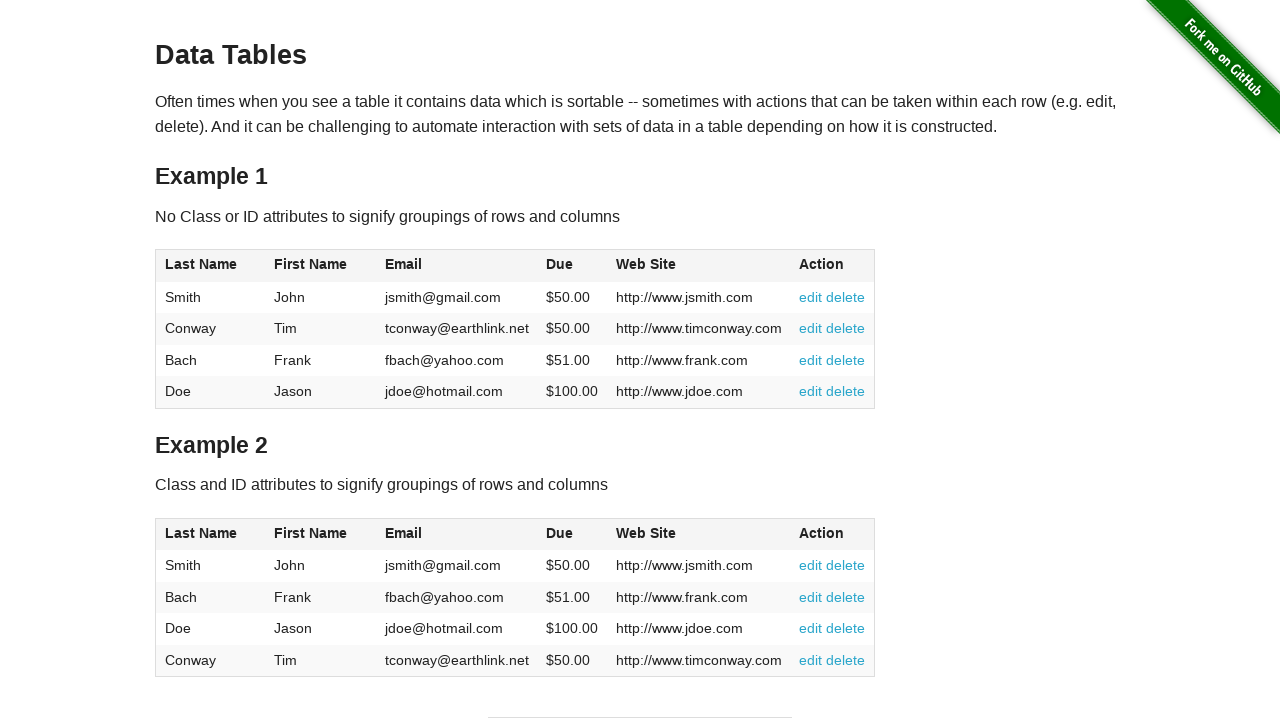